Tests that entering two equal sides (6, 4, 4) correctly identifies an isosceles triangle

Starting URL: https://testpages.eviltester.com/styled/apps/triangle/triangle001.html

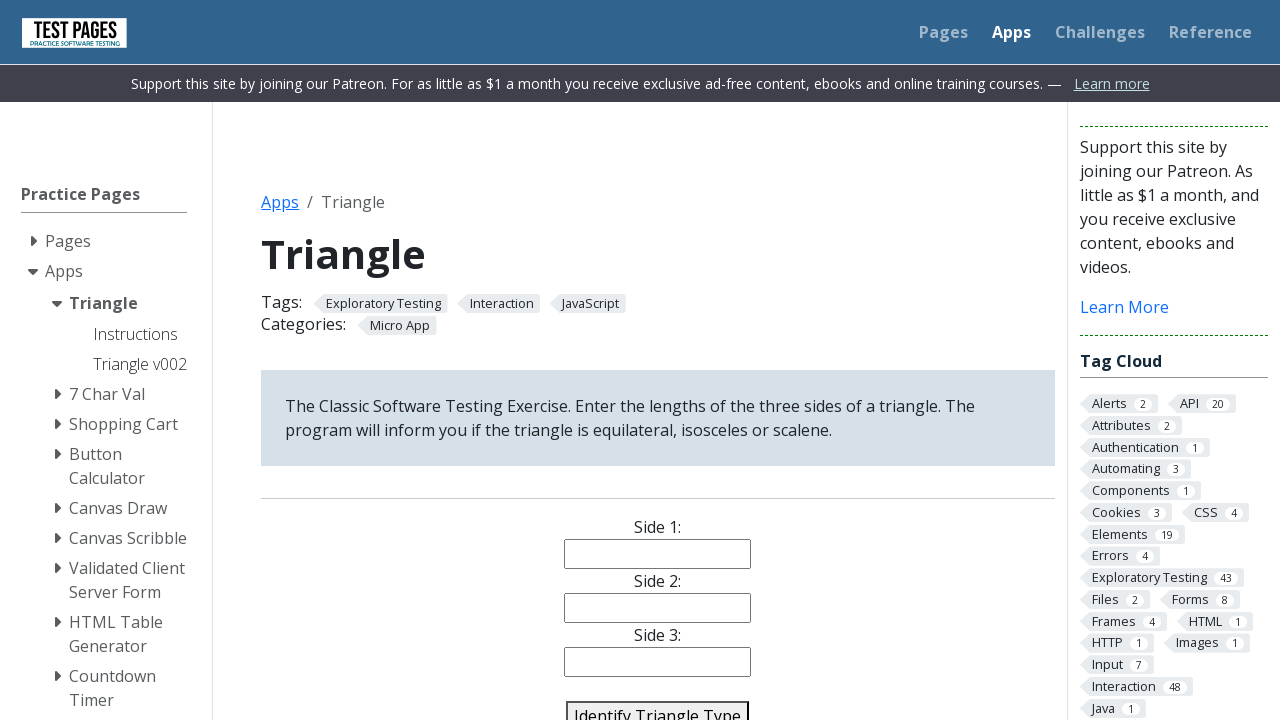

Filled side 1 field with value '6' on #side1
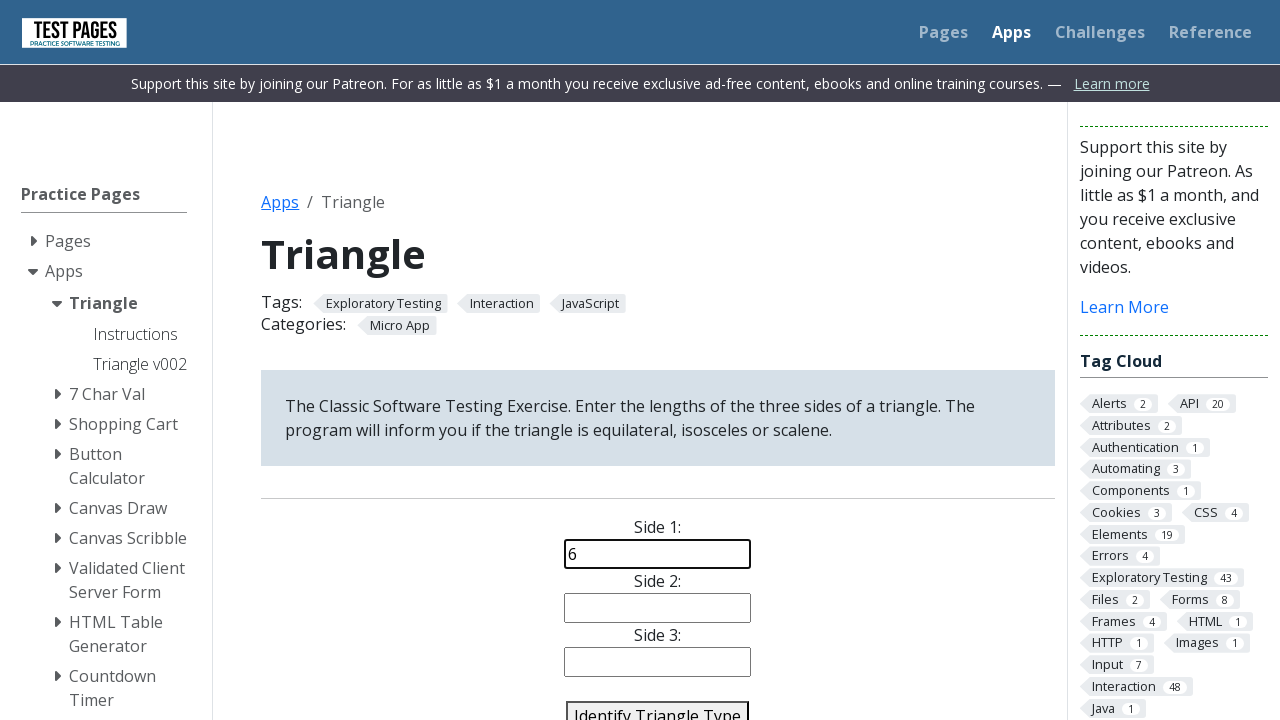

Filled side 2 field with value '4' on #side2
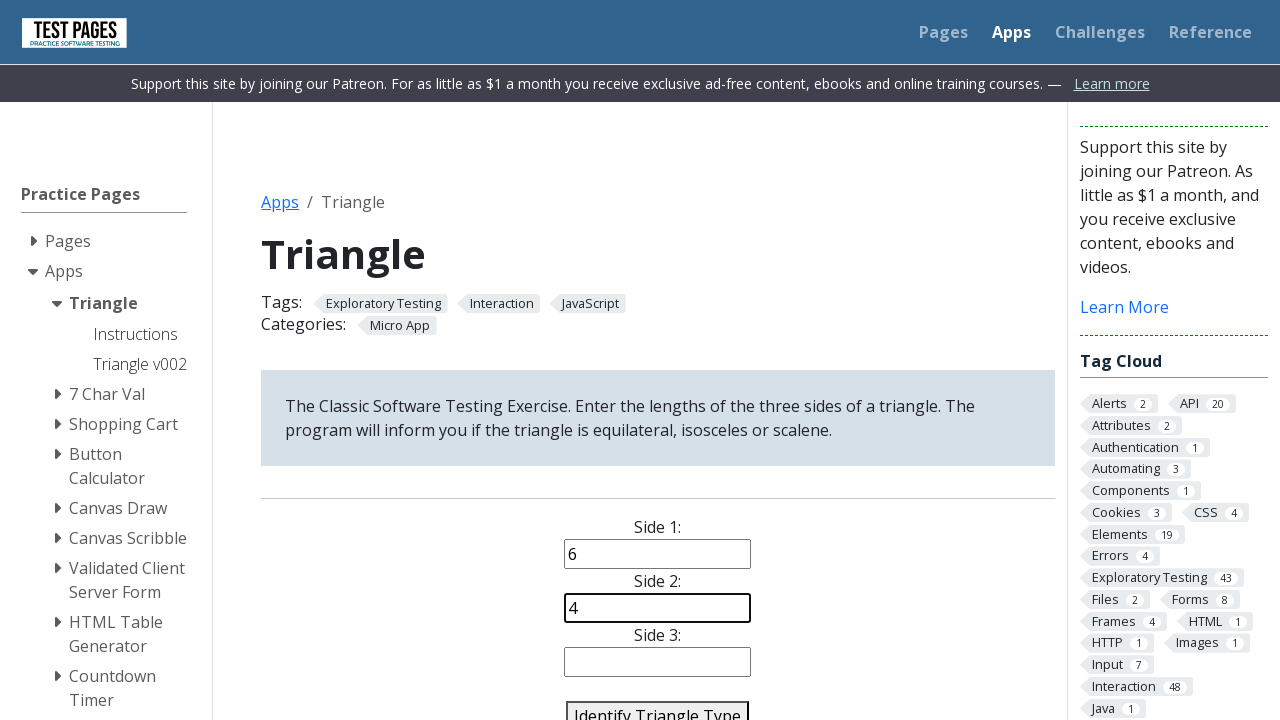

Filled side 3 field with value '4' on #side3
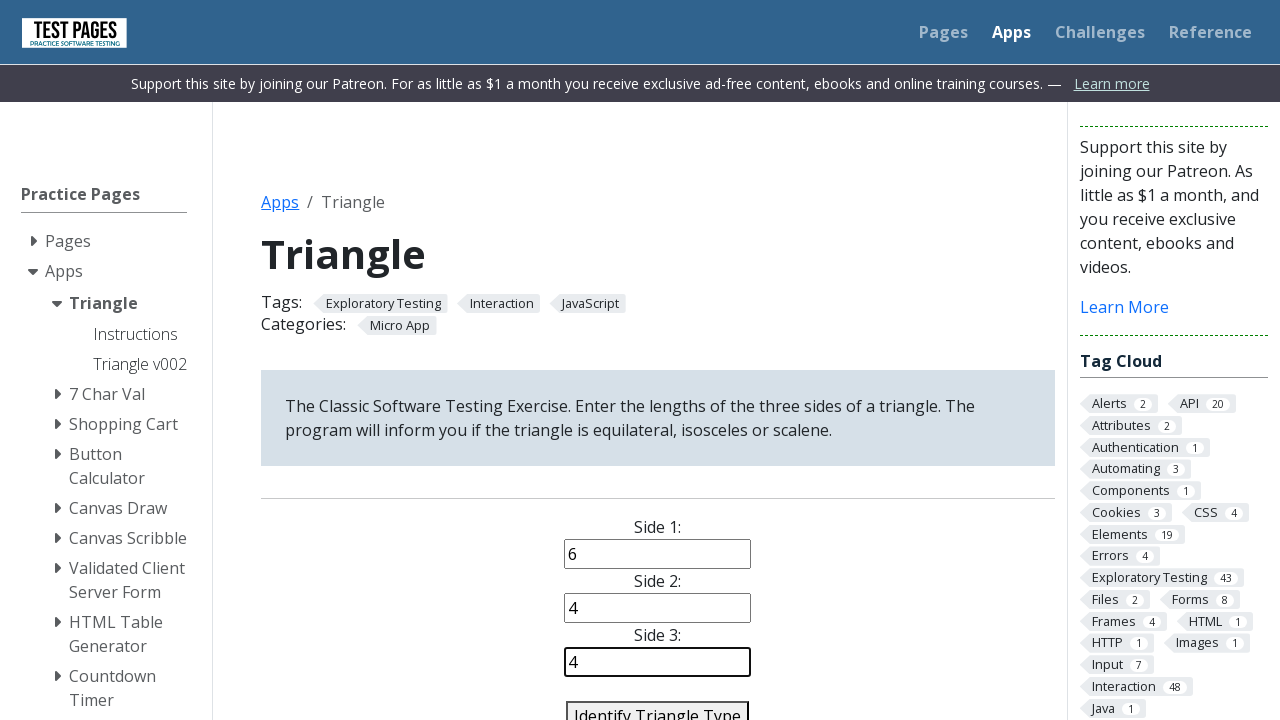

Clicked identify triangle button to analyze the sides at (658, 705) on #identify-triangle-action
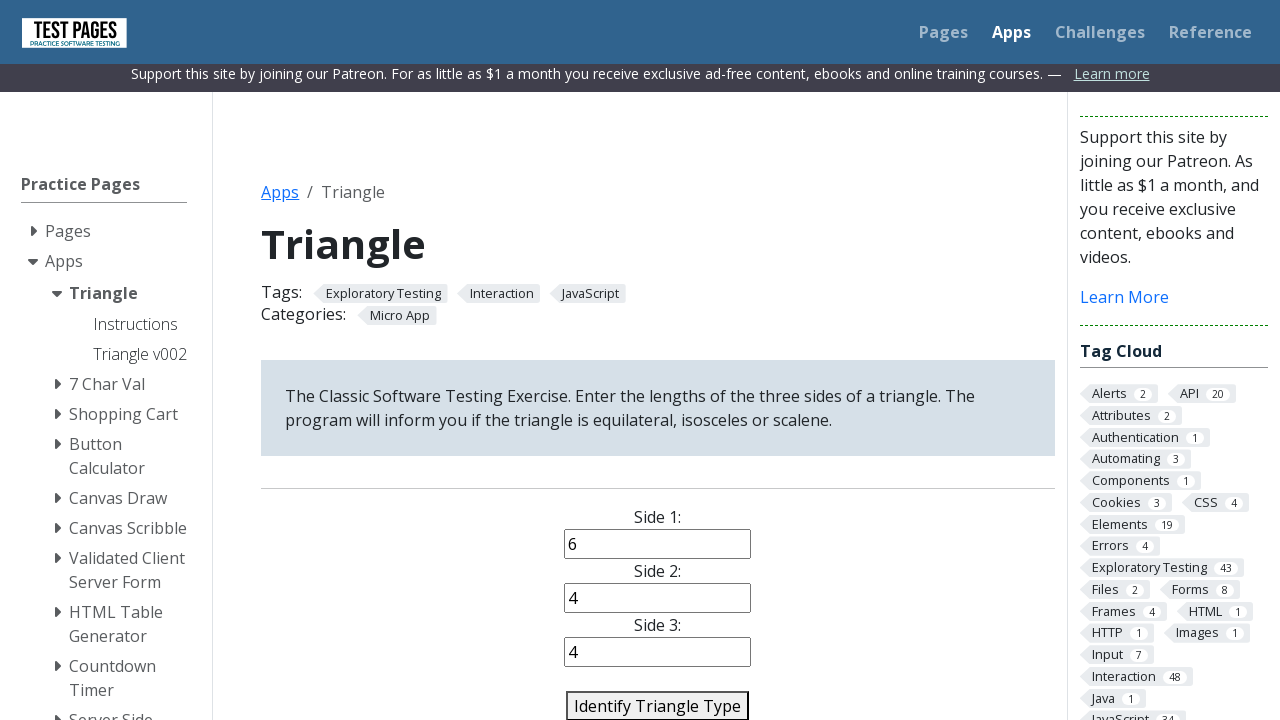

Answer section appeared confirming isosceles triangle identification
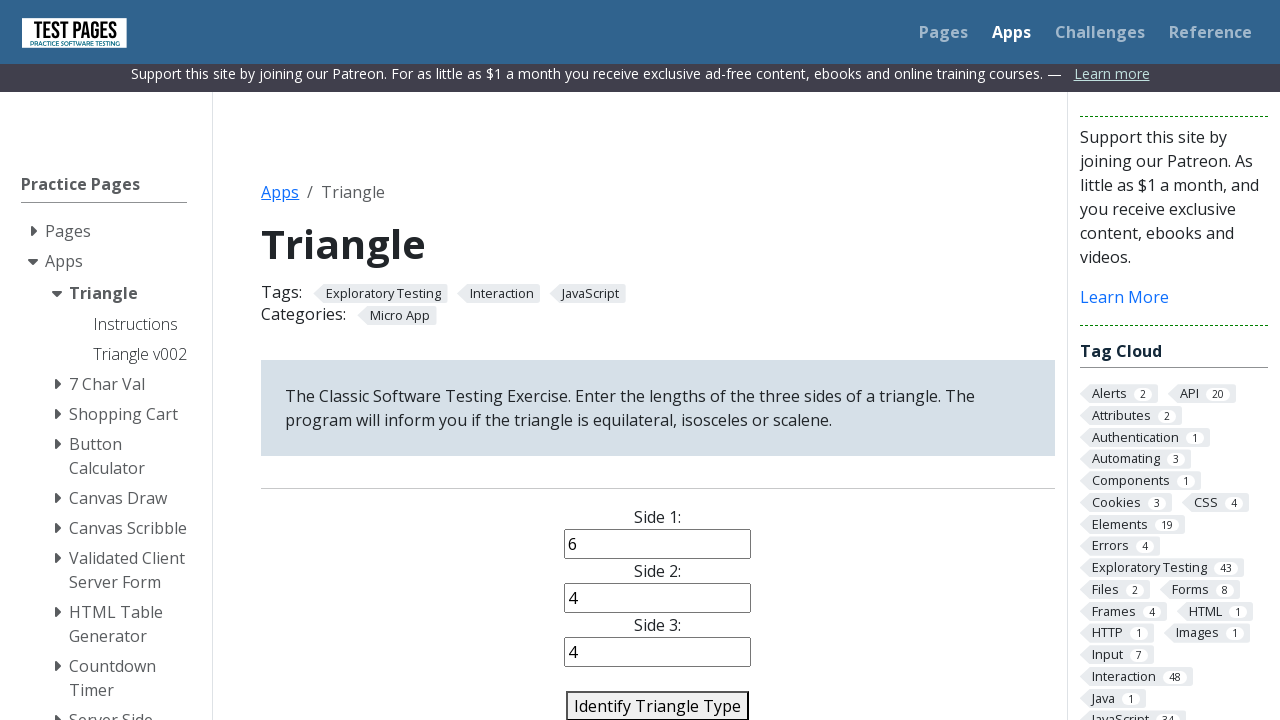

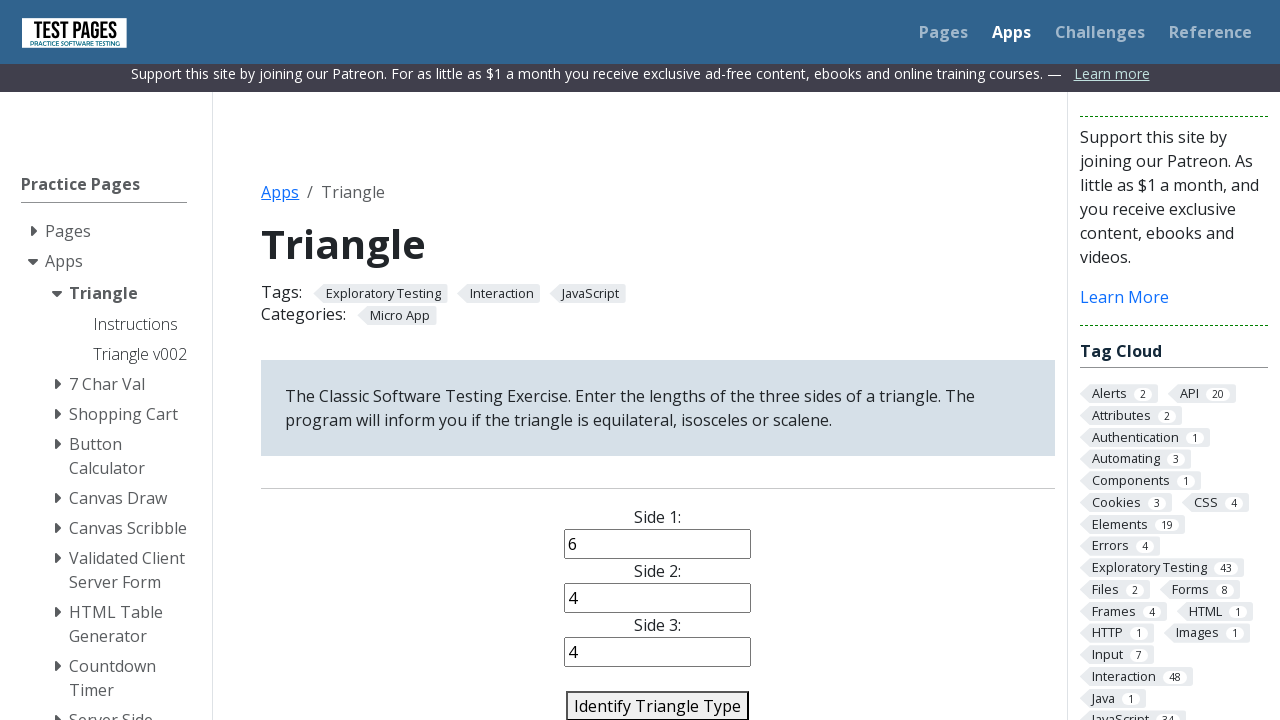